Tests form interaction by filling text input, selecting radio button, checking checkbox, selecting dropdown option, and clicking submit button

Starting URL: https://www.techlistic.com/p/selenium-practice-form.html

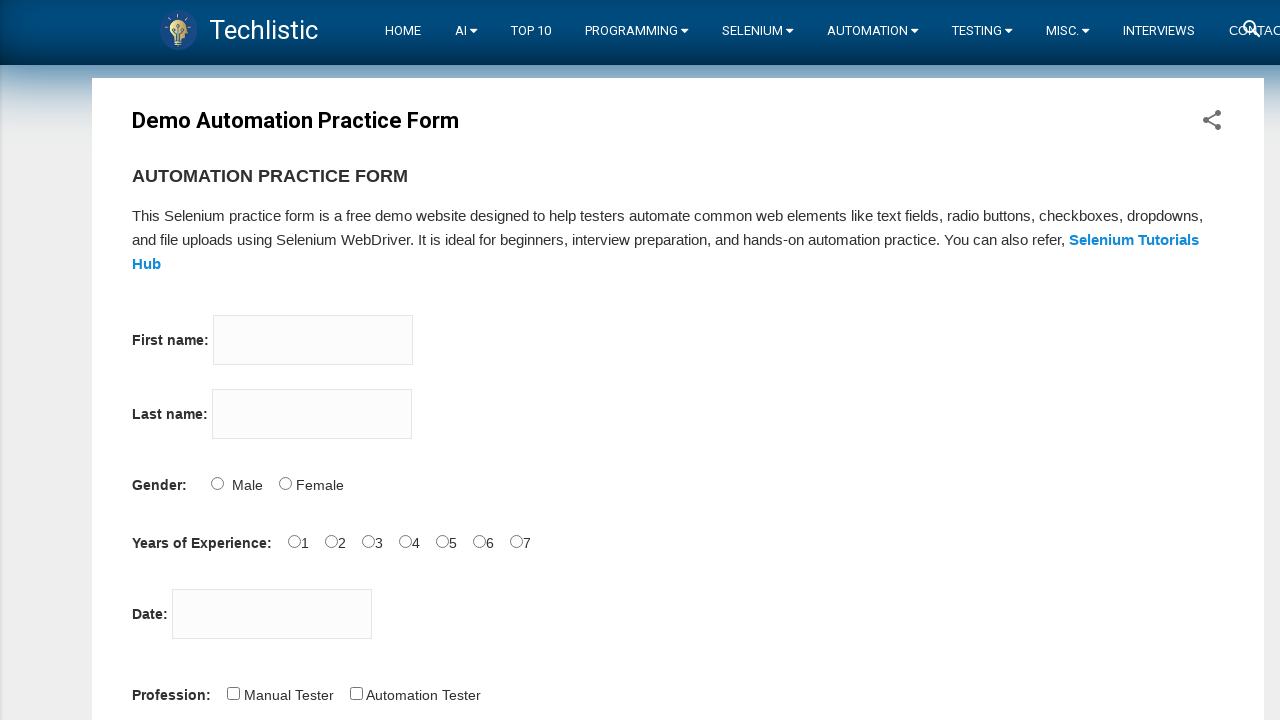

Set viewport size to 1024x1024
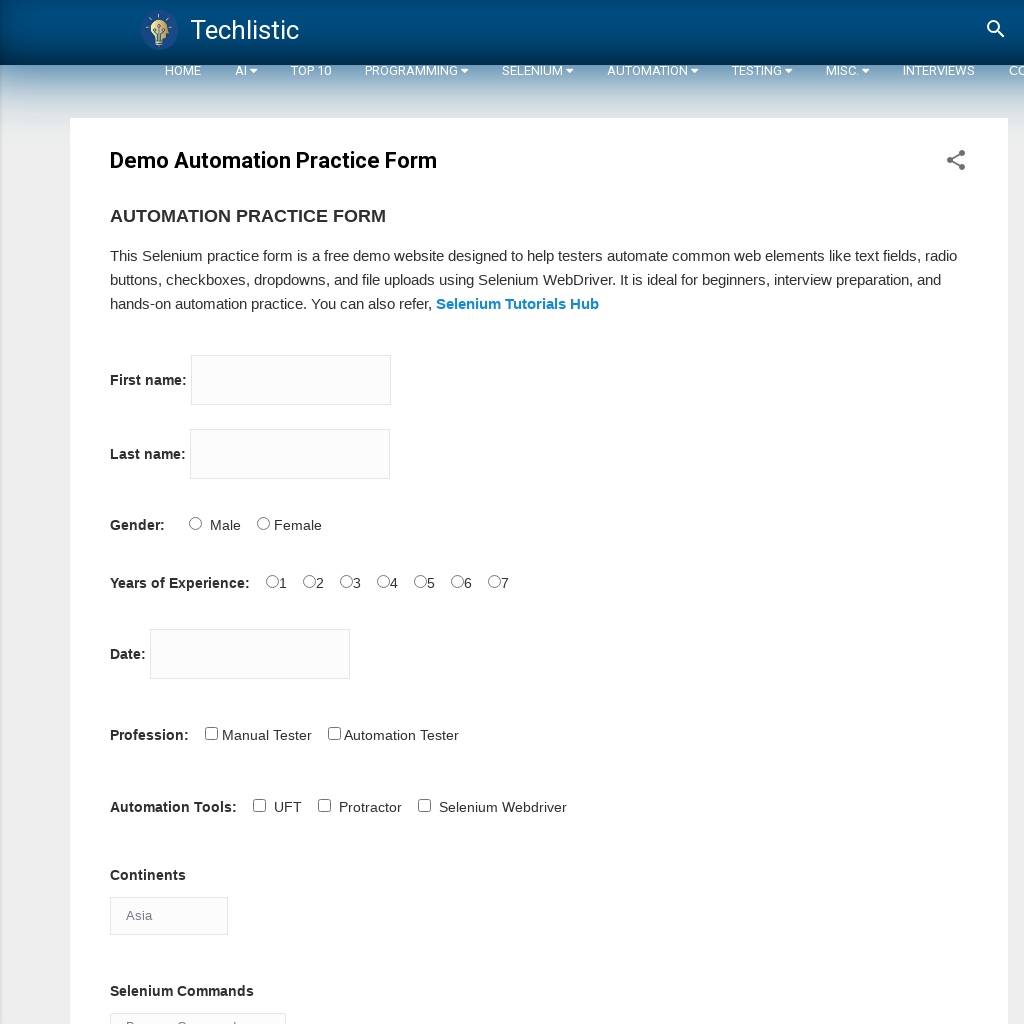

Filled first name field with 'Playwright' on input[name='firstname']
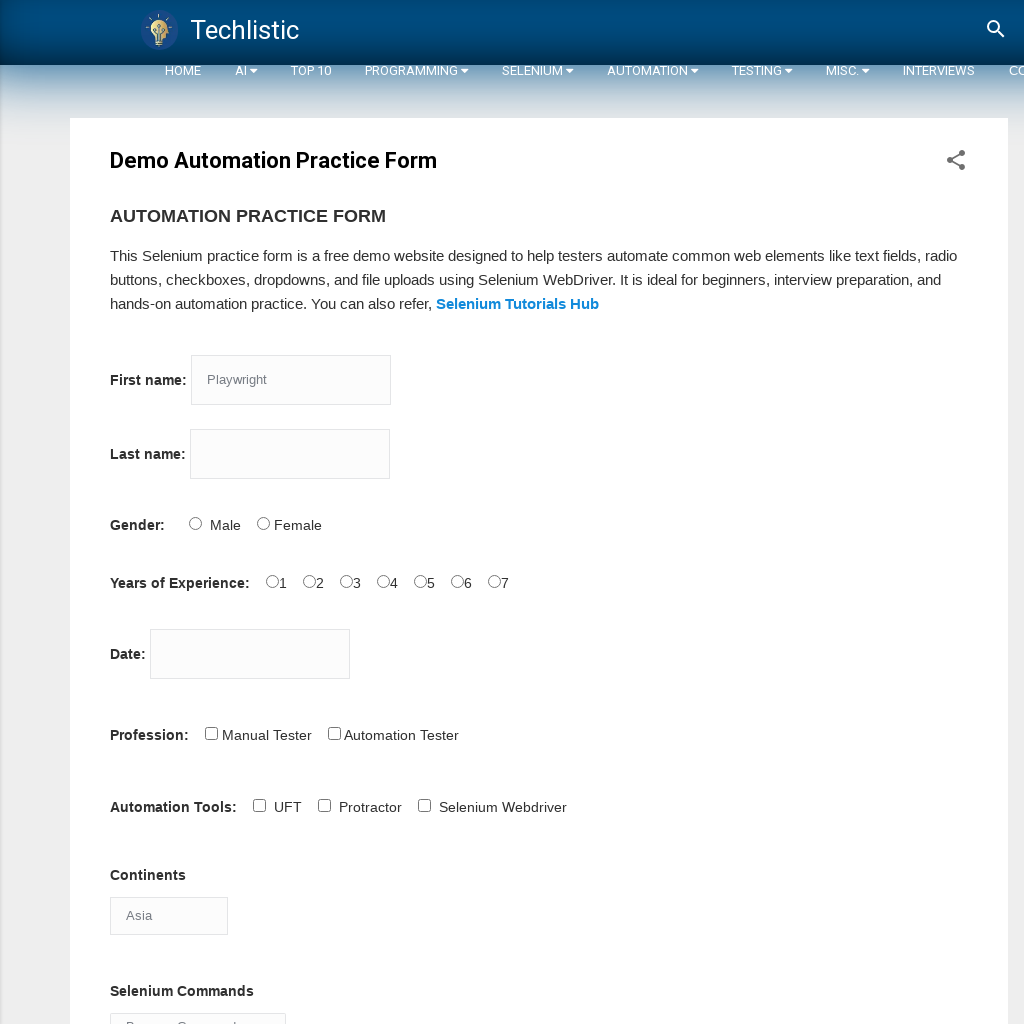

Selected experience radio button at (495, 581) on #exp-6
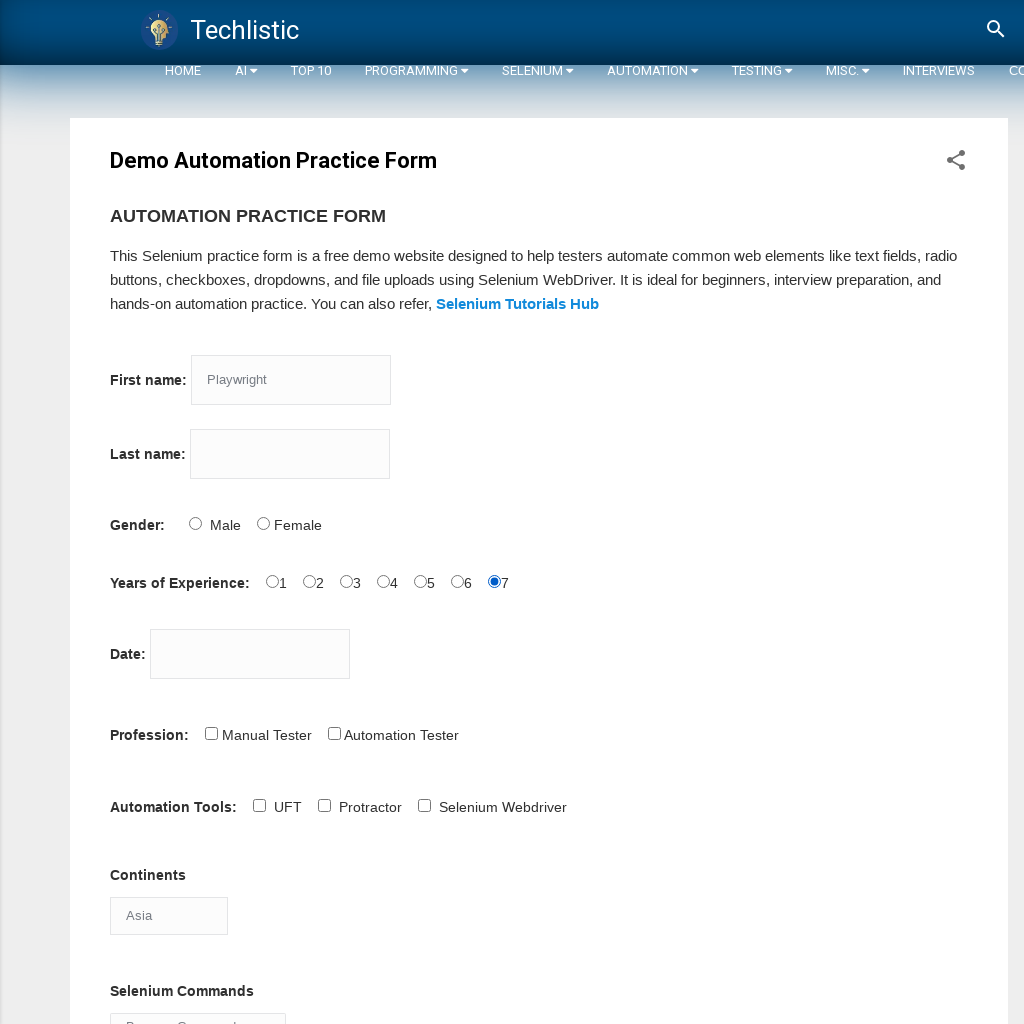

Checked profession checkbox at (335, 733) on #profession-1
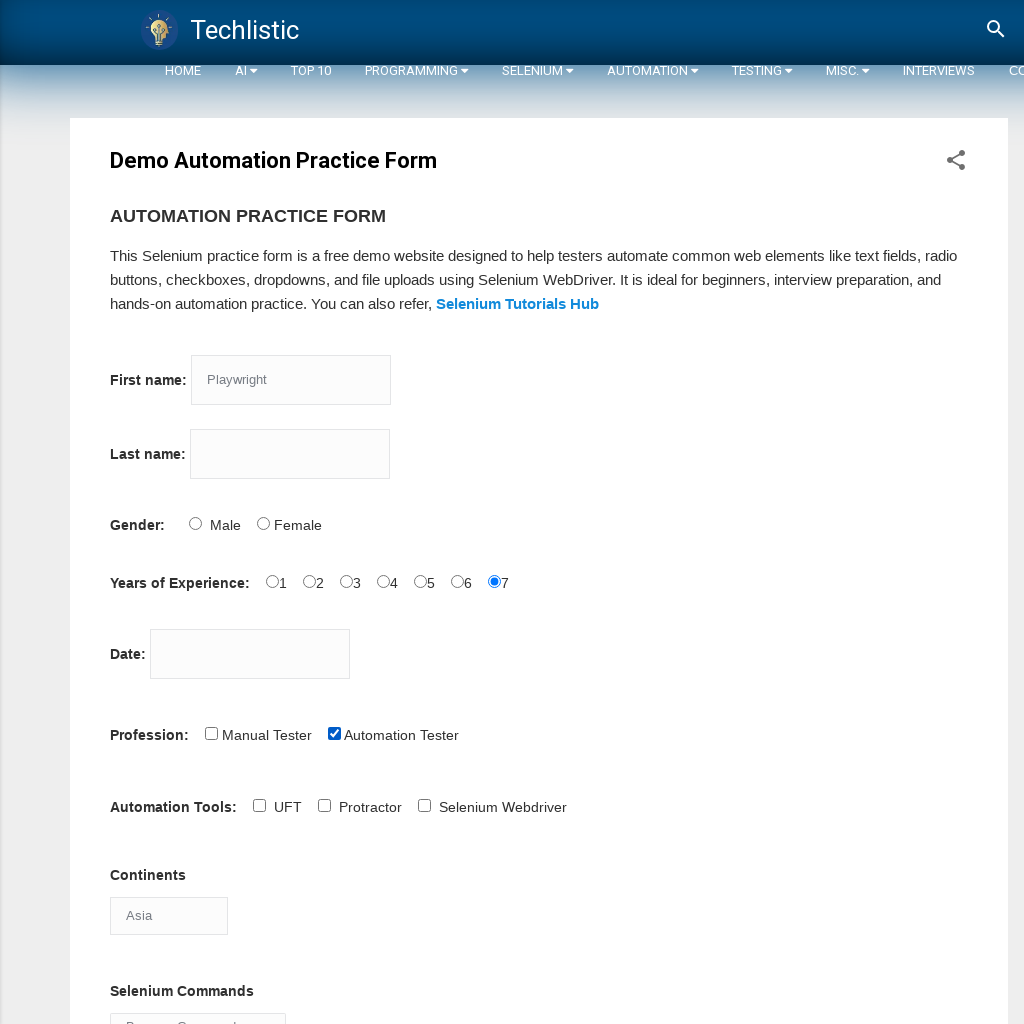

Selected 'Europe' from continents dropdown on #continents
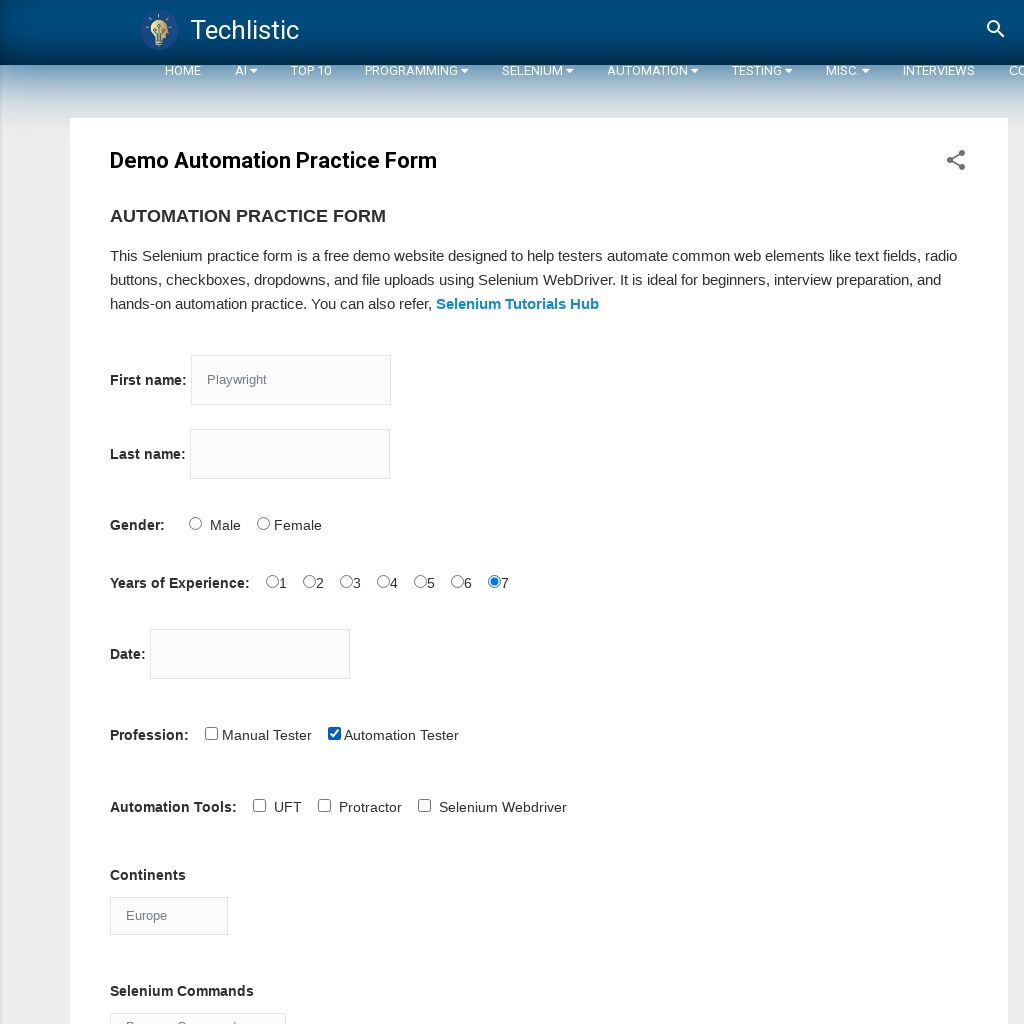

Clicked submit button to complete form at (136, 512) on #submit
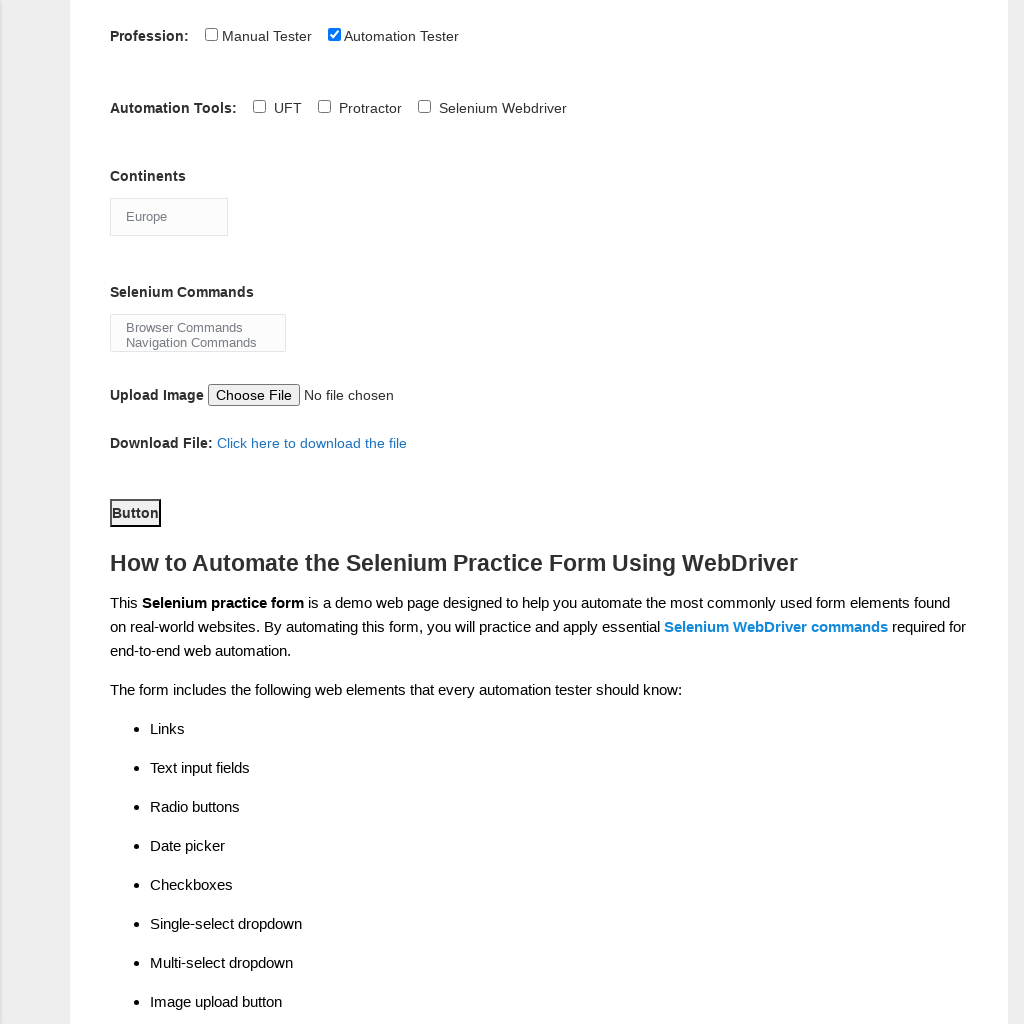

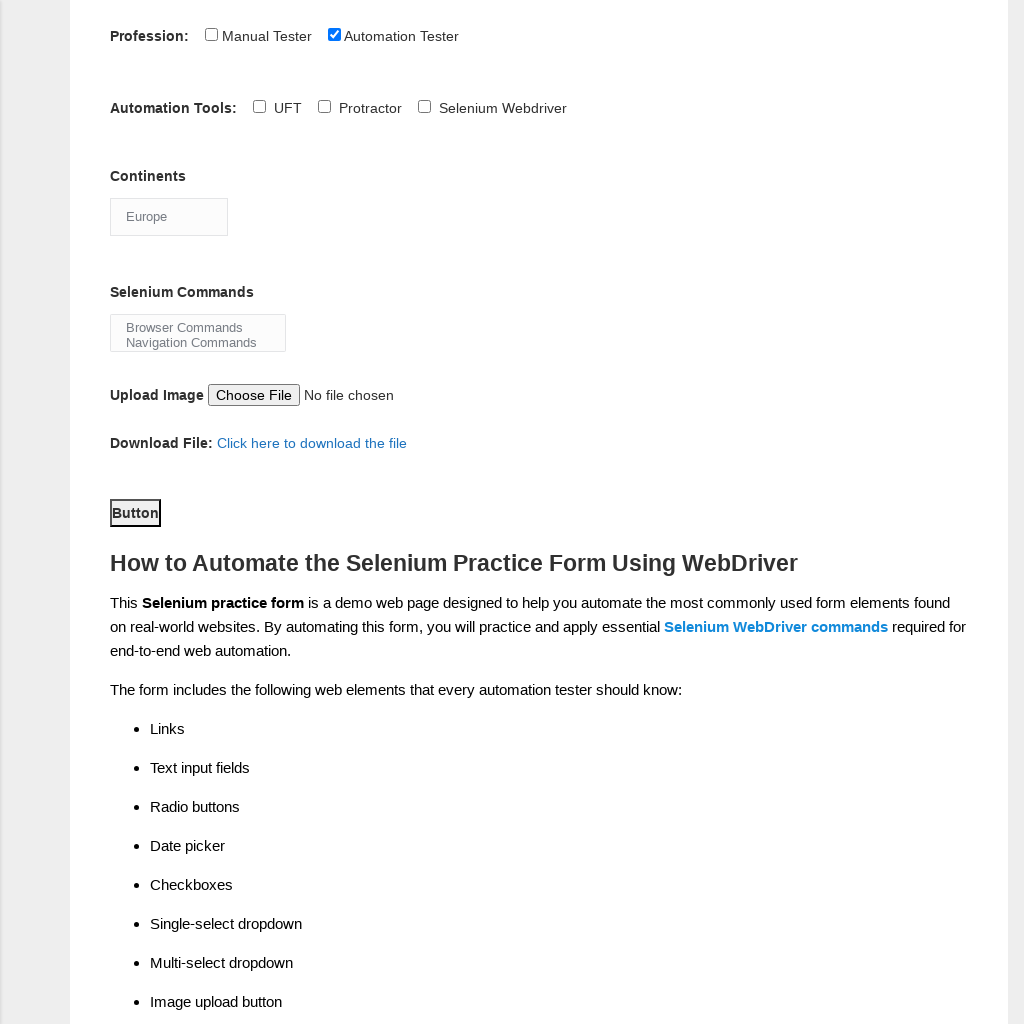